Tests selecting the Yes radio button and verifying the success message displays correctly

Starting URL: https://demoqa.com/elements

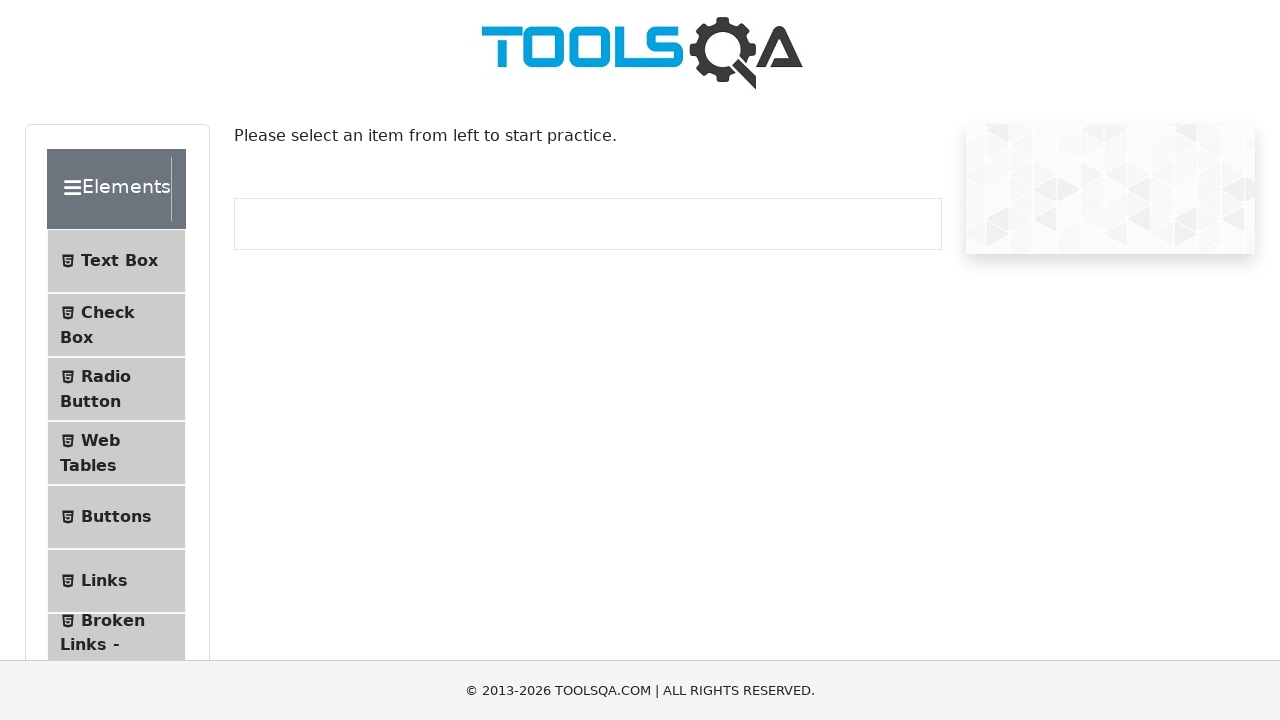

Clicked on Radio Button menu item at (116, 389) on xpath=//span[text()='Radio Button']/..
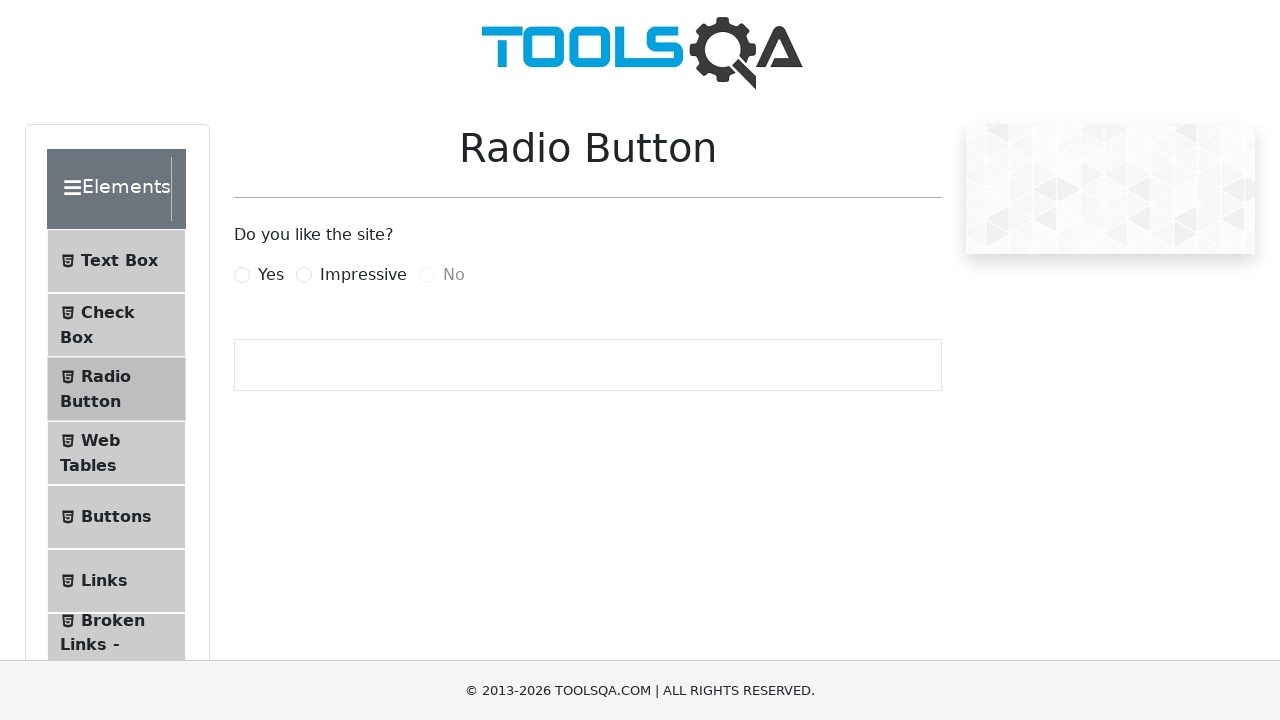

Radio button page loaded and Yes radio button is visible
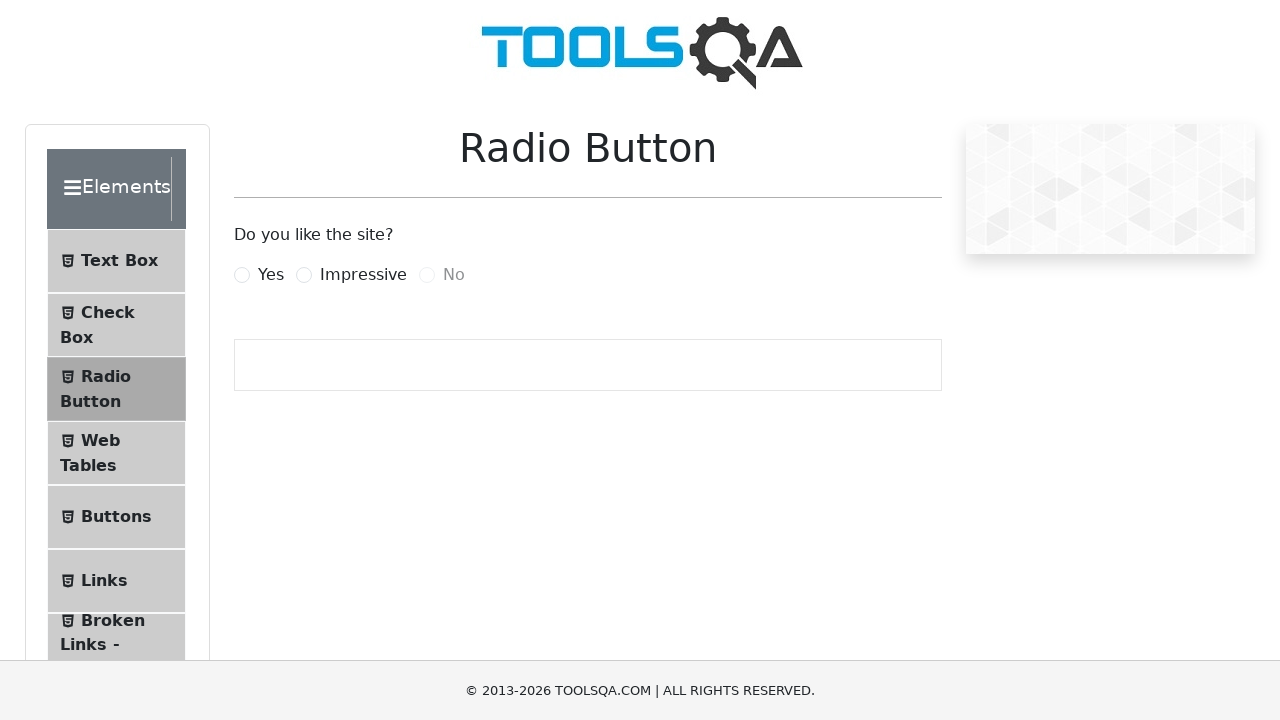

Clicked Yes radio button at (242, 275) on //div/input[@id='yesRadio']
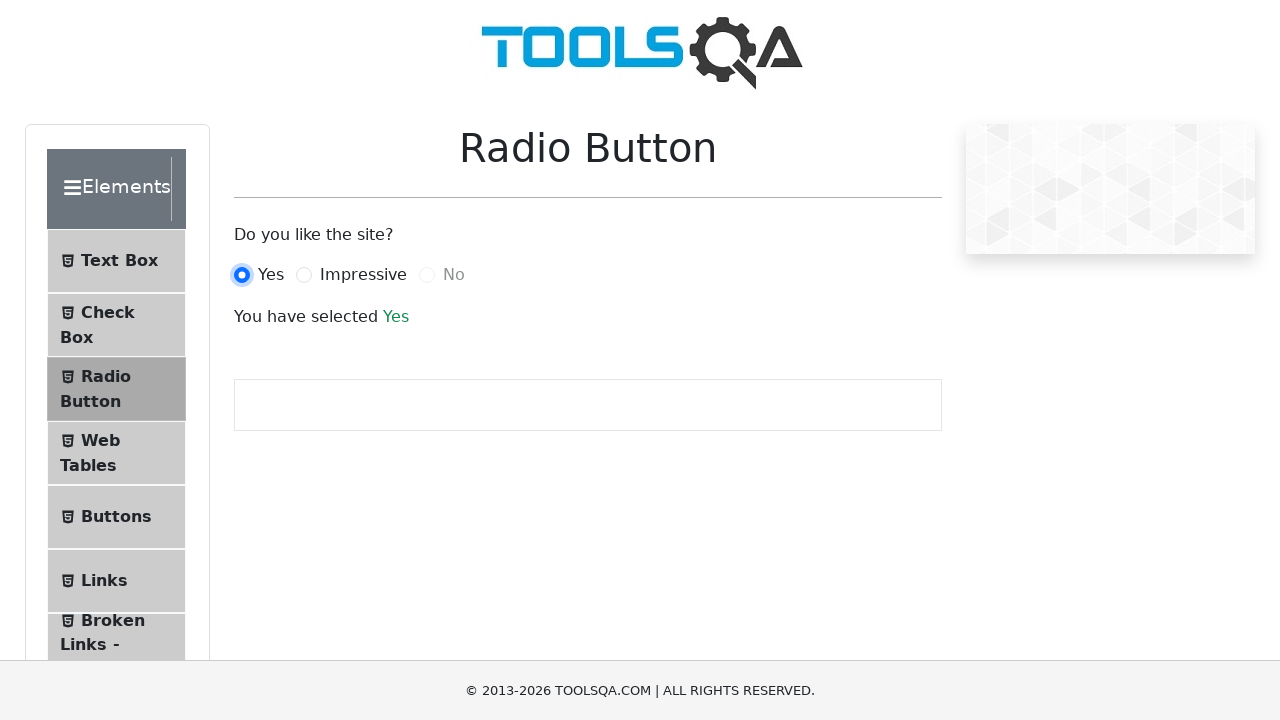

Verified success message displays 'Yes'
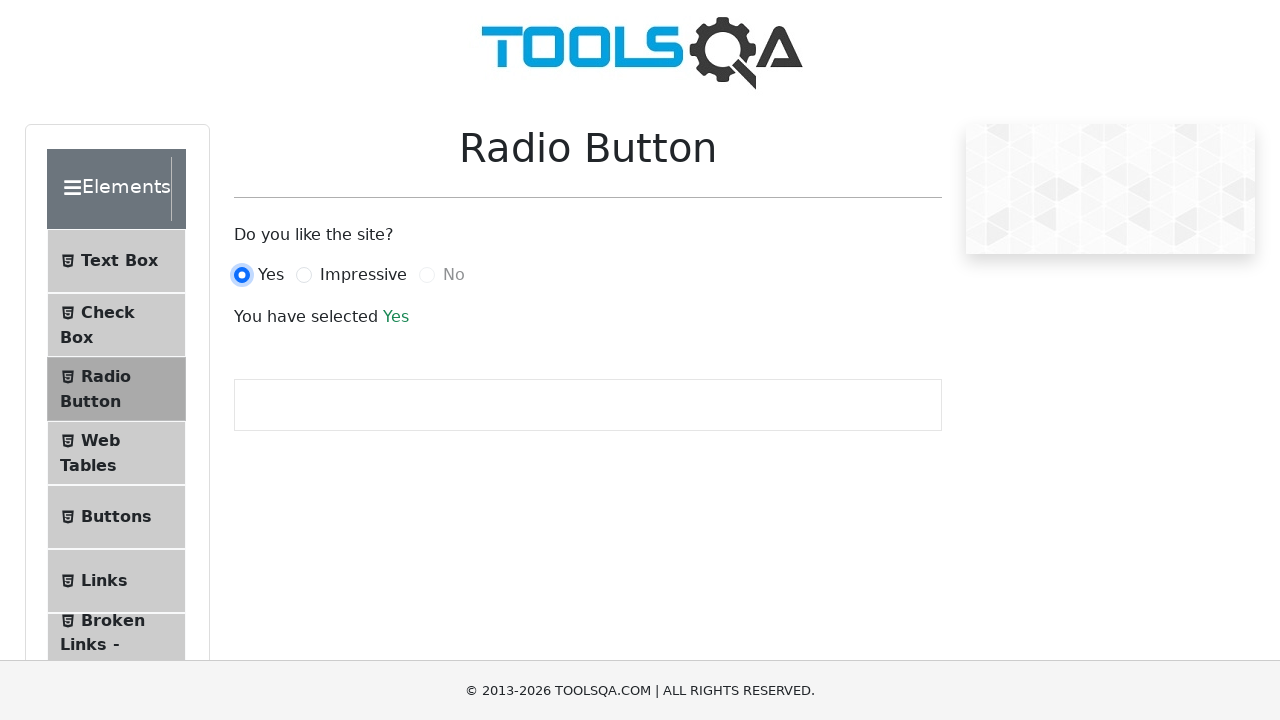

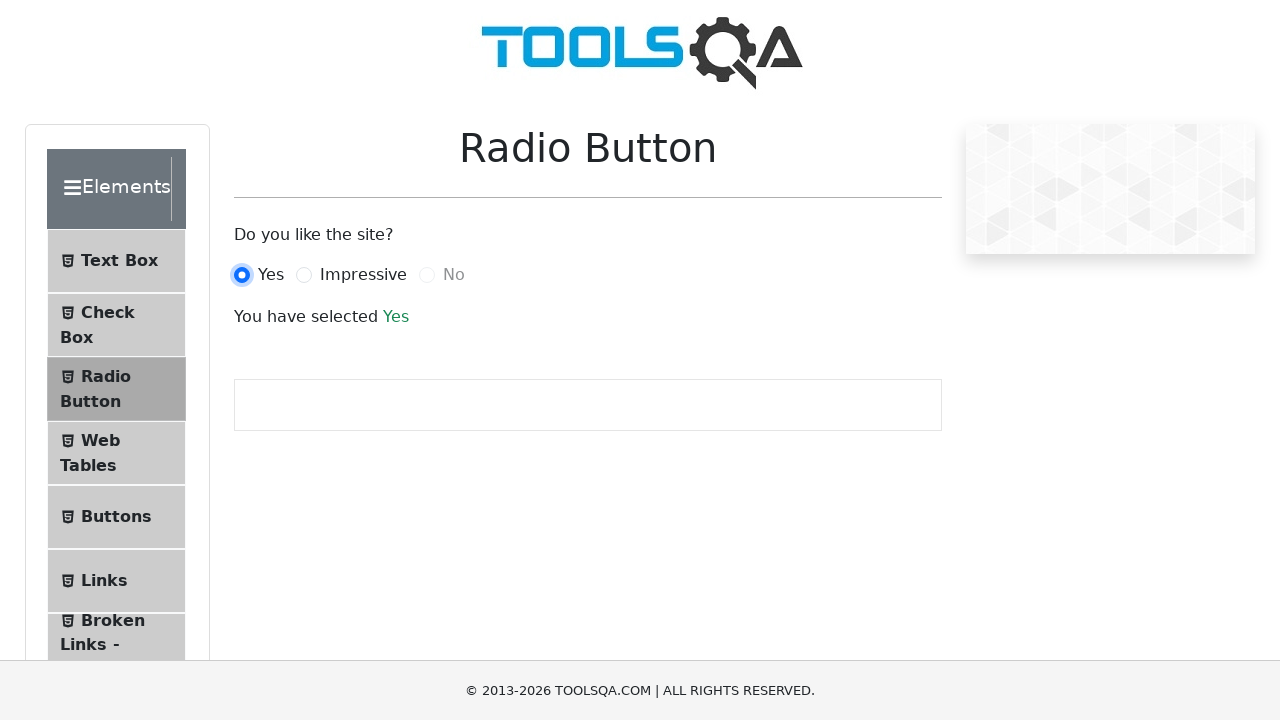